Tests that the complete all checkbox updates state correctly when individual items are completed or cleared

Starting URL: https://demo.playwright.dev/todomvc

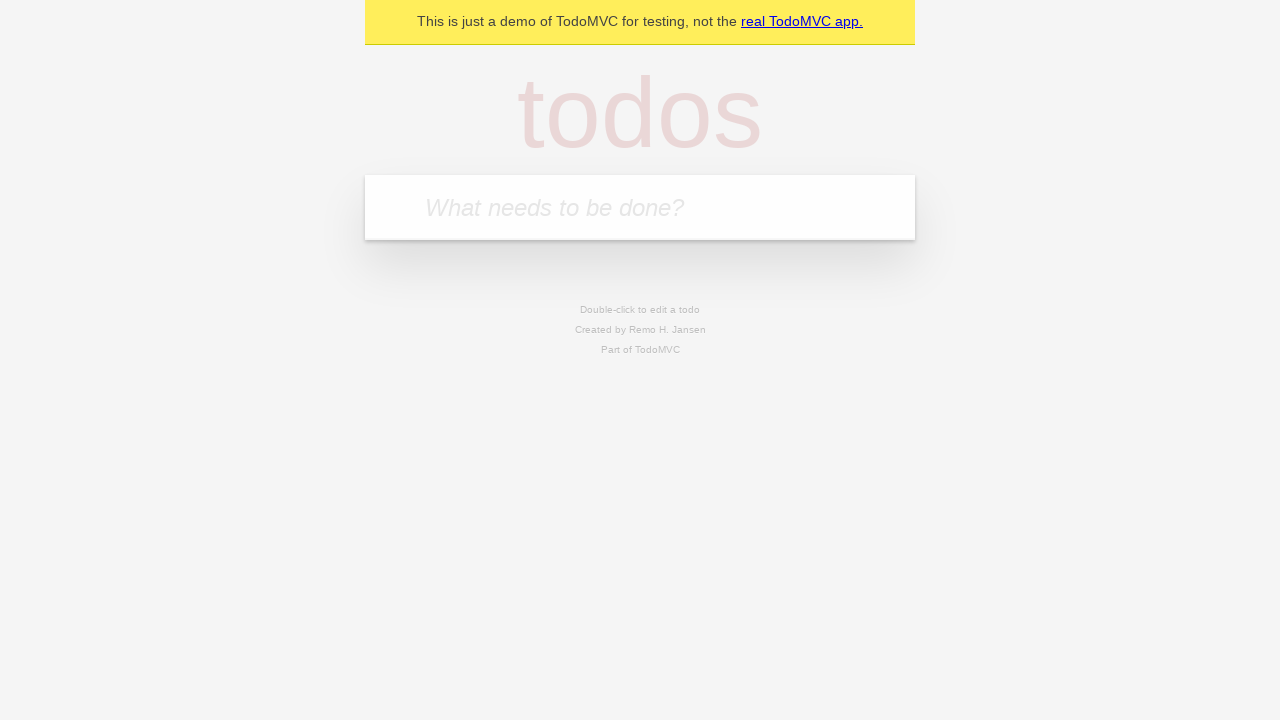

Filled input field with 'buy some cheese' on internal:attr=[placeholder="What needs to be done?"i]
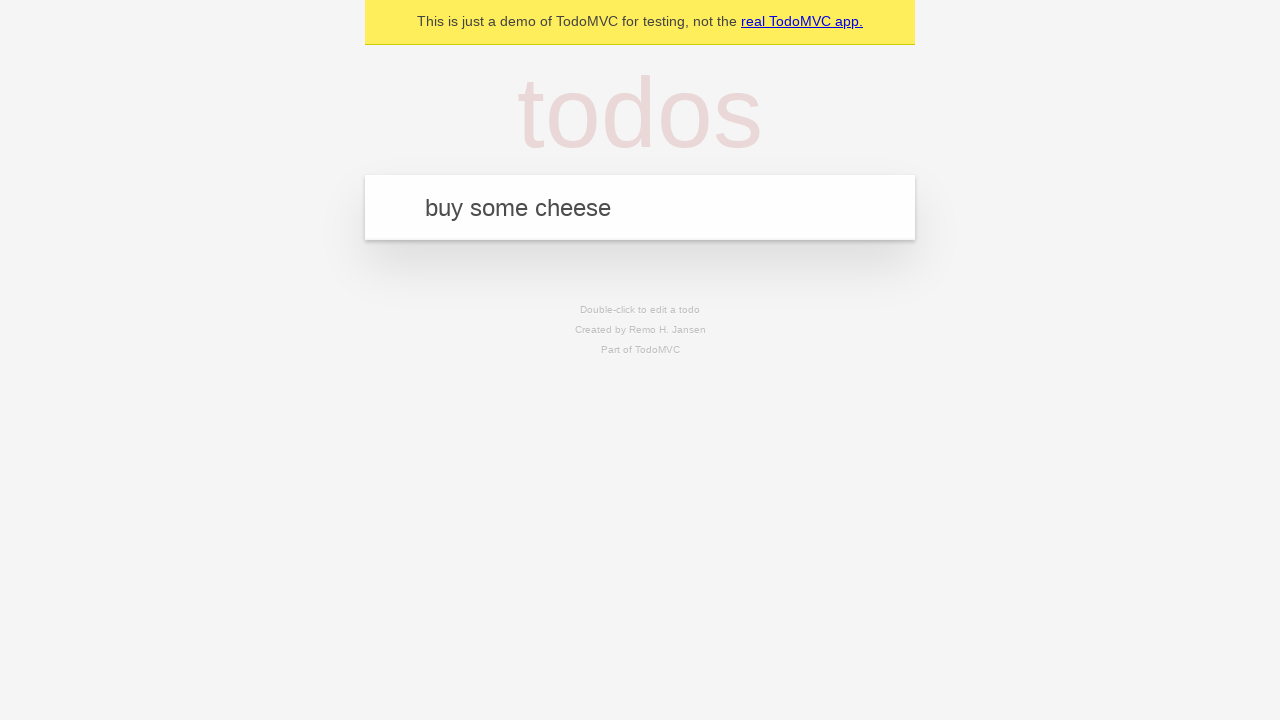

Pressed Enter to add first todo item on internal:attr=[placeholder="What needs to be done?"i]
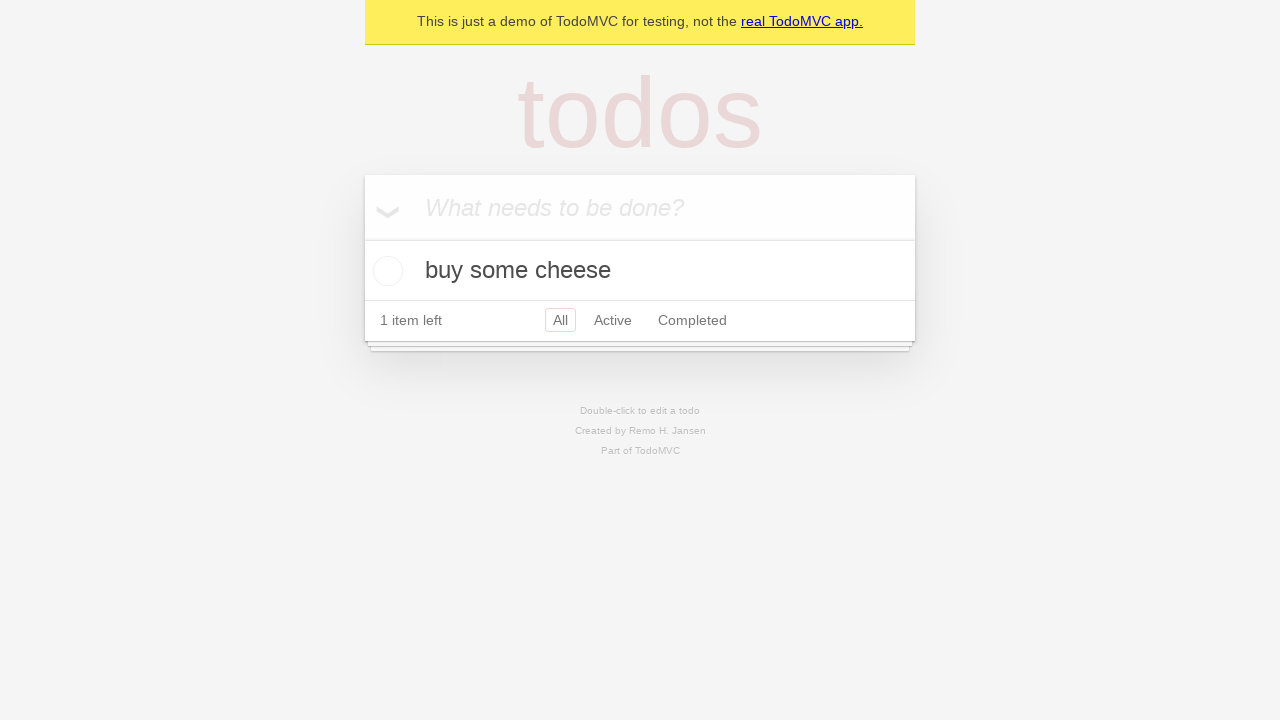

Filled input field with 'feed the cat' on internal:attr=[placeholder="What needs to be done?"i]
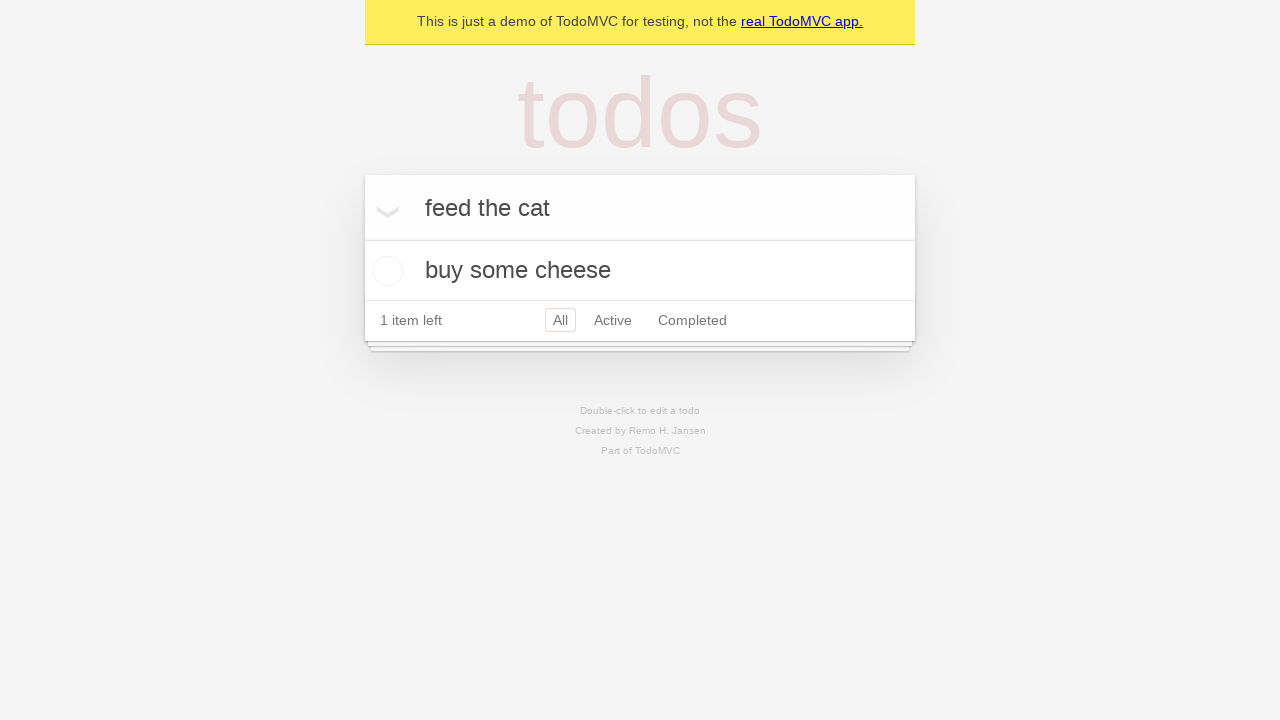

Pressed Enter to add second todo item on internal:attr=[placeholder="What needs to be done?"i]
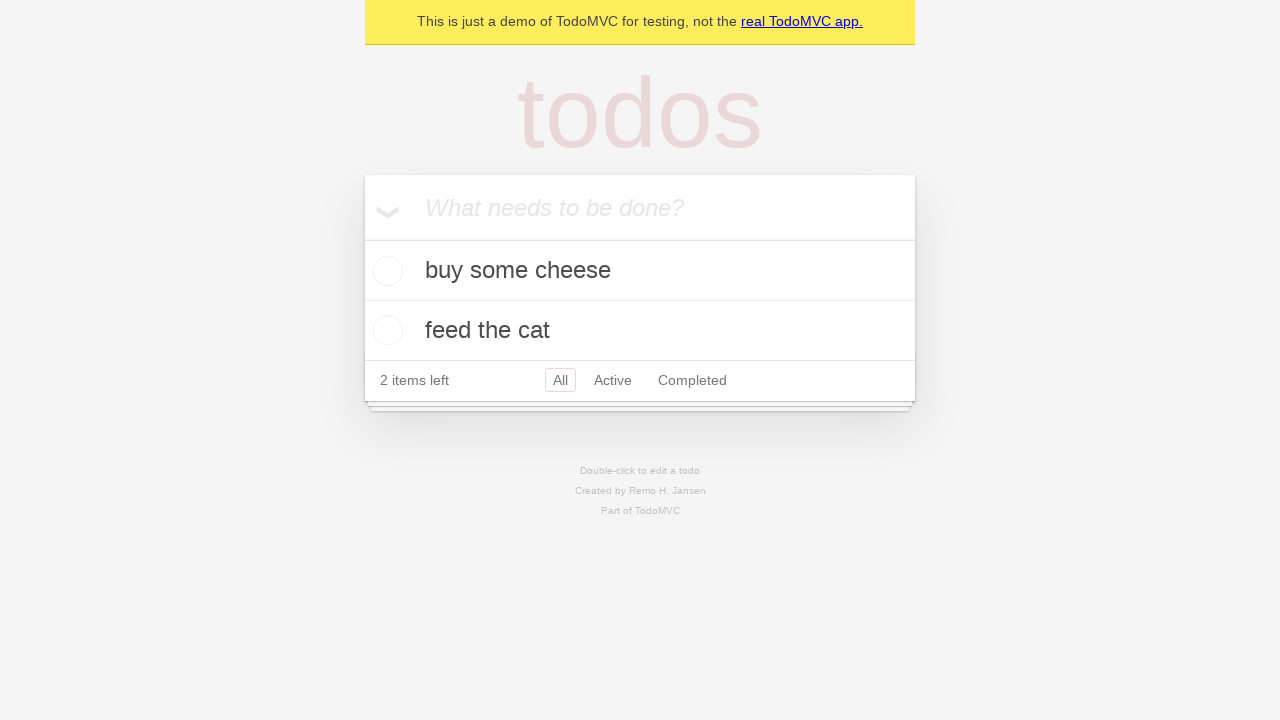

Filled input field with 'book a doctors appointment' on internal:attr=[placeholder="What needs to be done?"i]
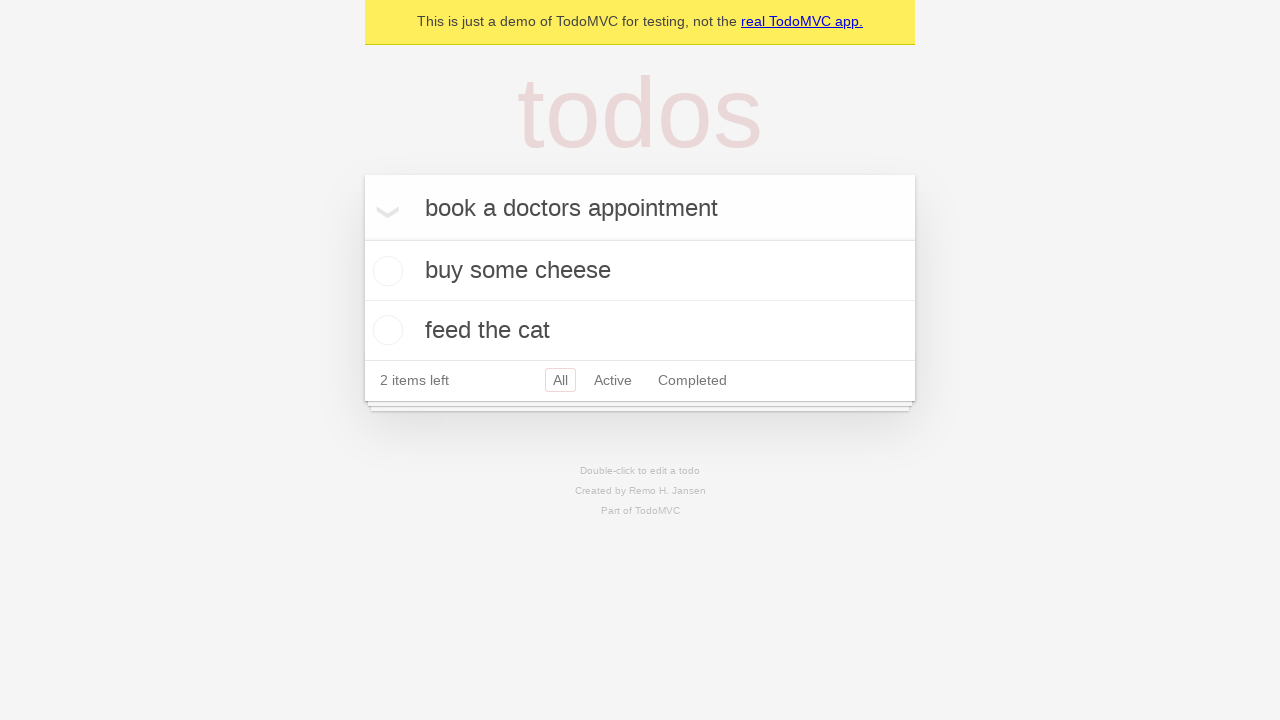

Pressed Enter to add third todo item on internal:attr=[placeholder="What needs to be done?"i]
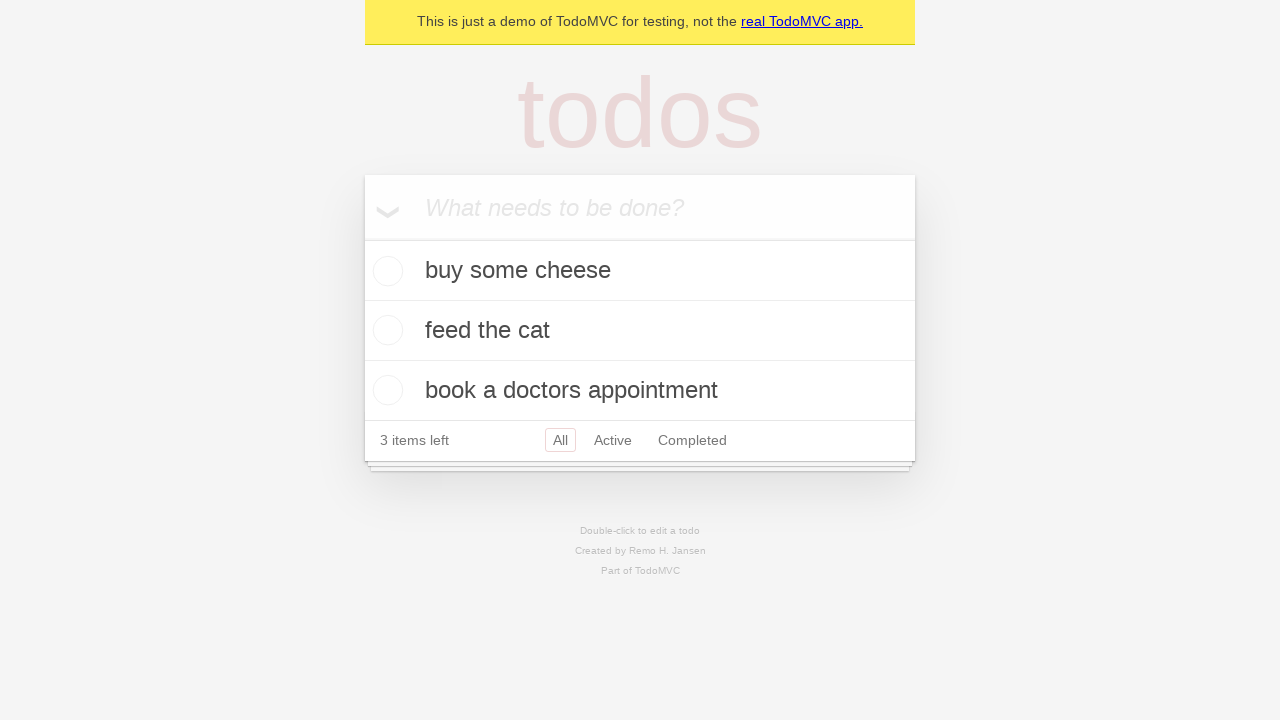

Waited for all 3 todo items to be rendered
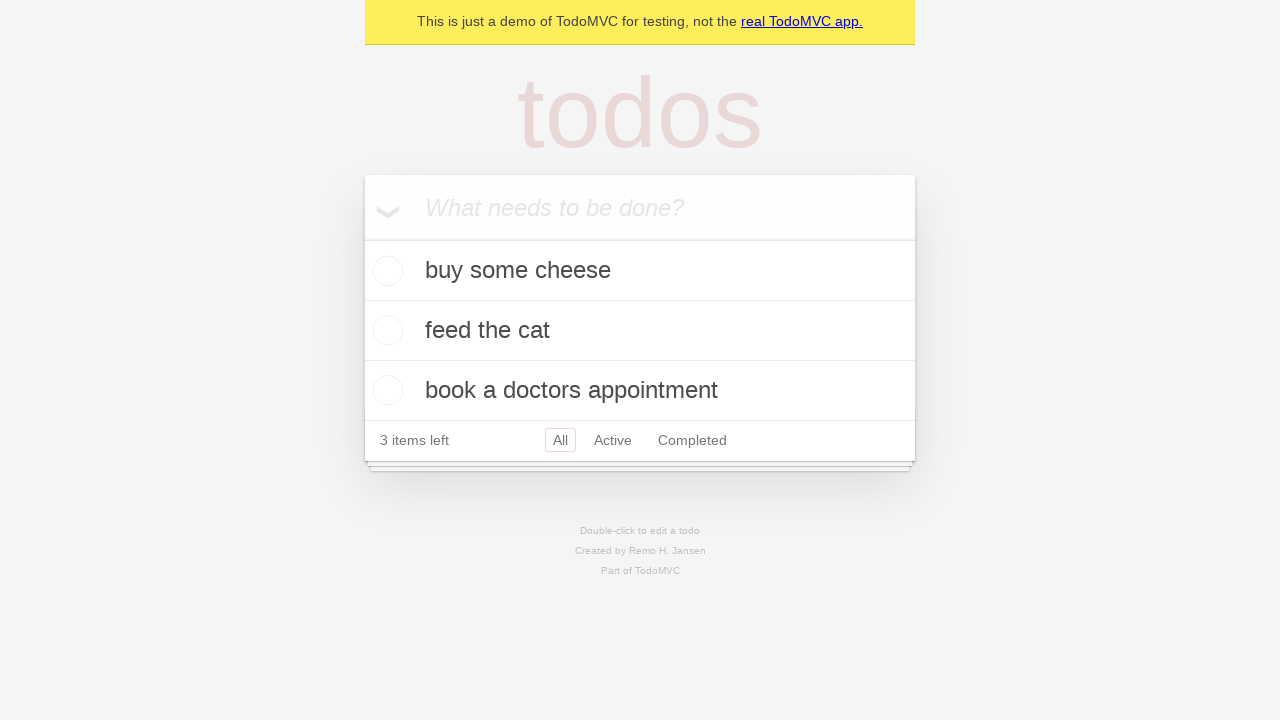

Checked 'Mark all as complete' checkbox at (362, 238) on internal:label="Mark all as complete"i
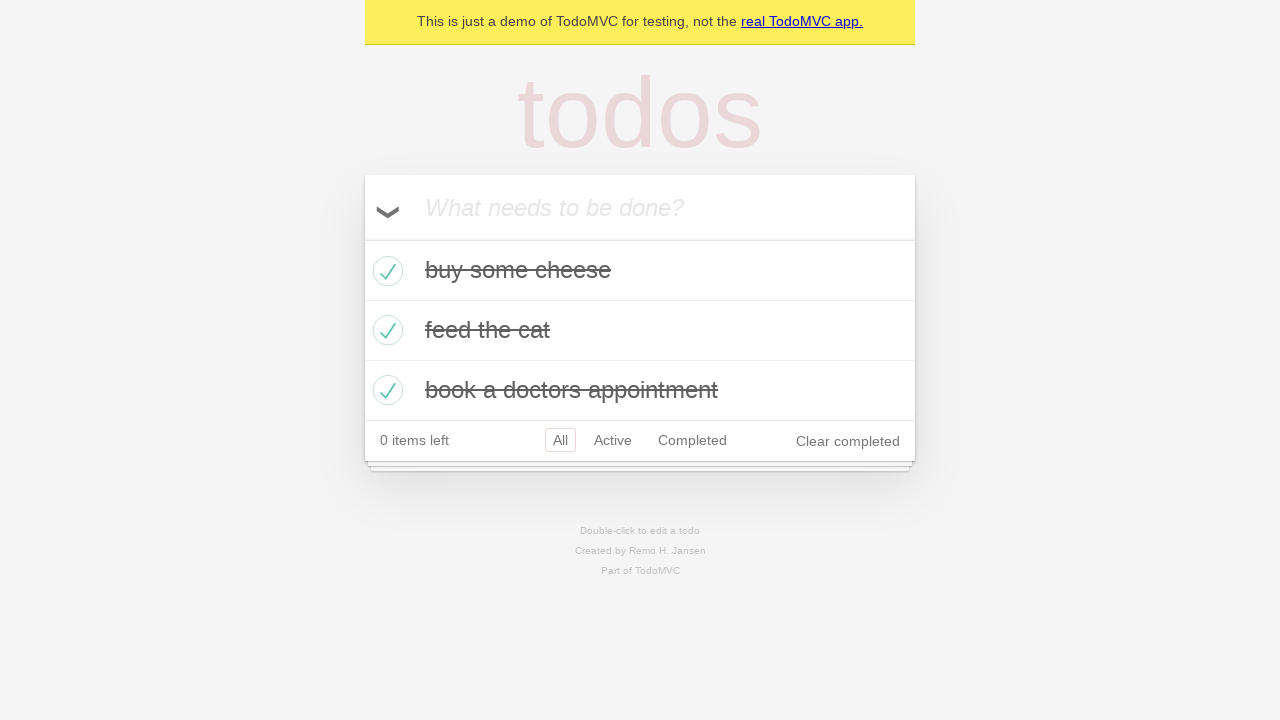

Unchecked the first todo item at (385, 271) on internal:testid=[data-testid="todo-item"s] >> nth=0 >> internal:role=checkbox
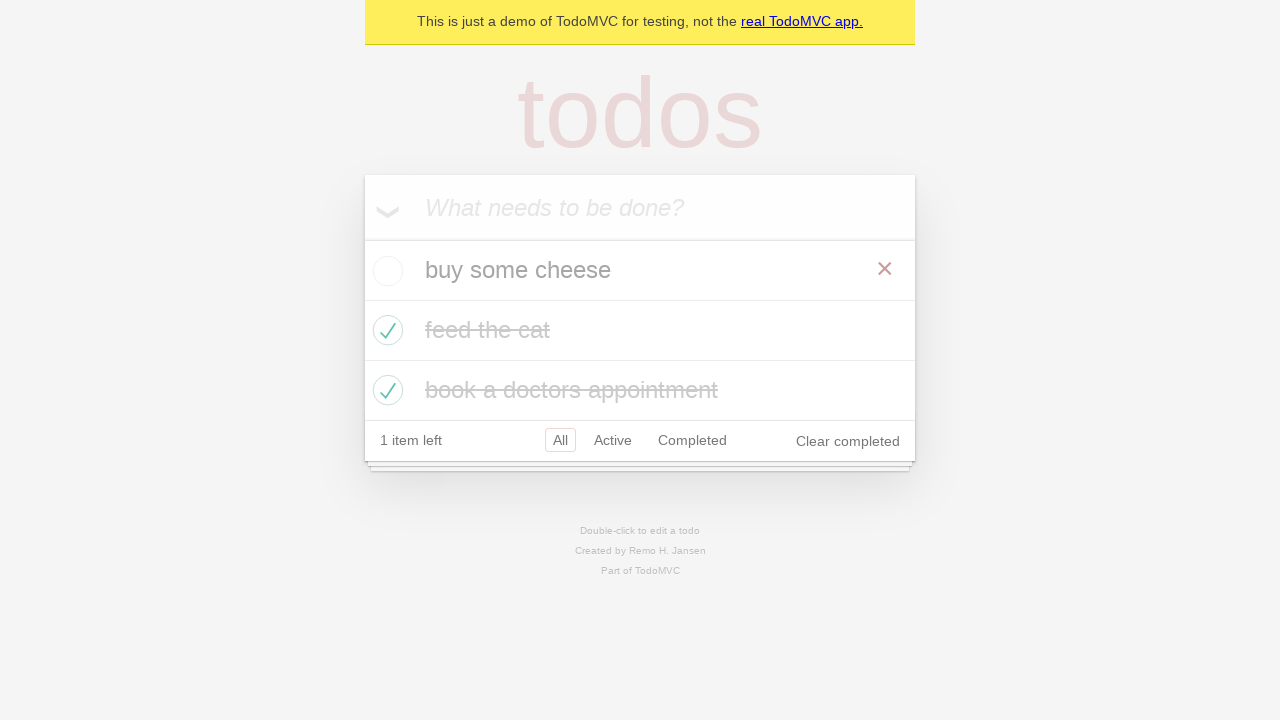

Checked the first todo item again at (385, 271) on internal:testid=[data-testid="todo-item"s] >> nth=0 >> internal:role=checkbox
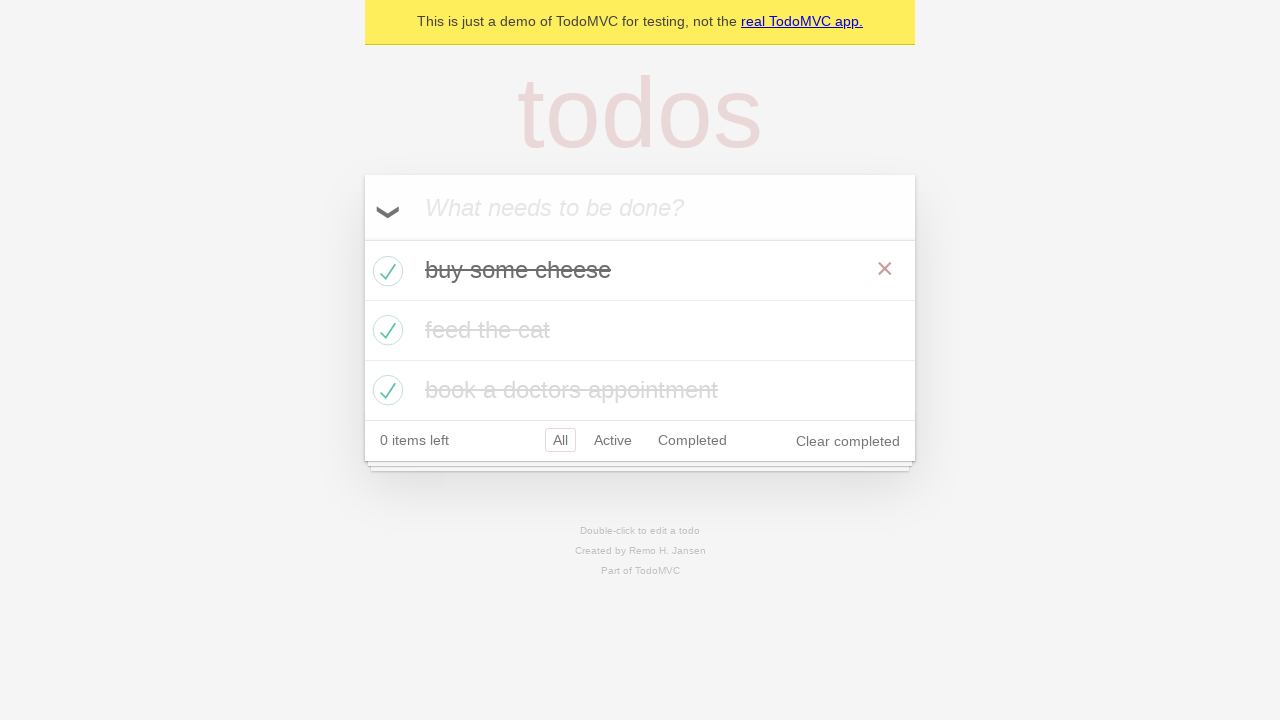

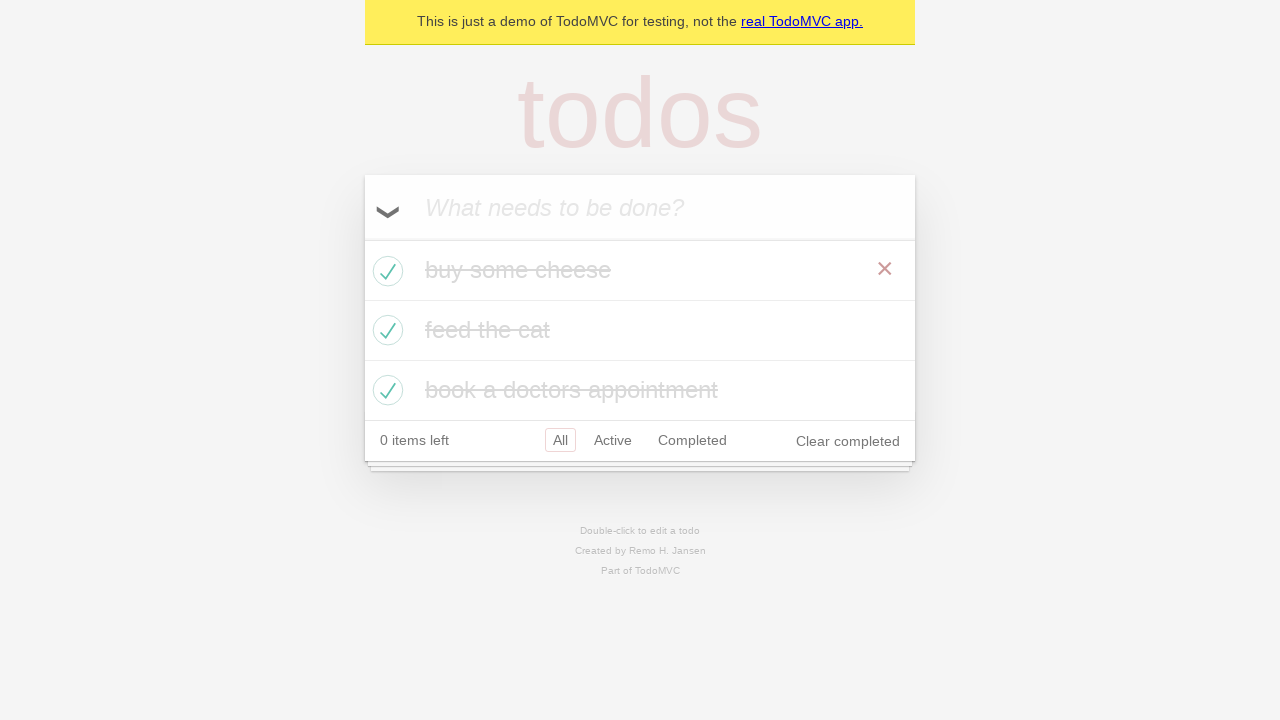